Clicks on a specific cell link in the financial data table to test interactivity

Starting URL: https://money.rediff.com/gainers/bse/daily/groupa

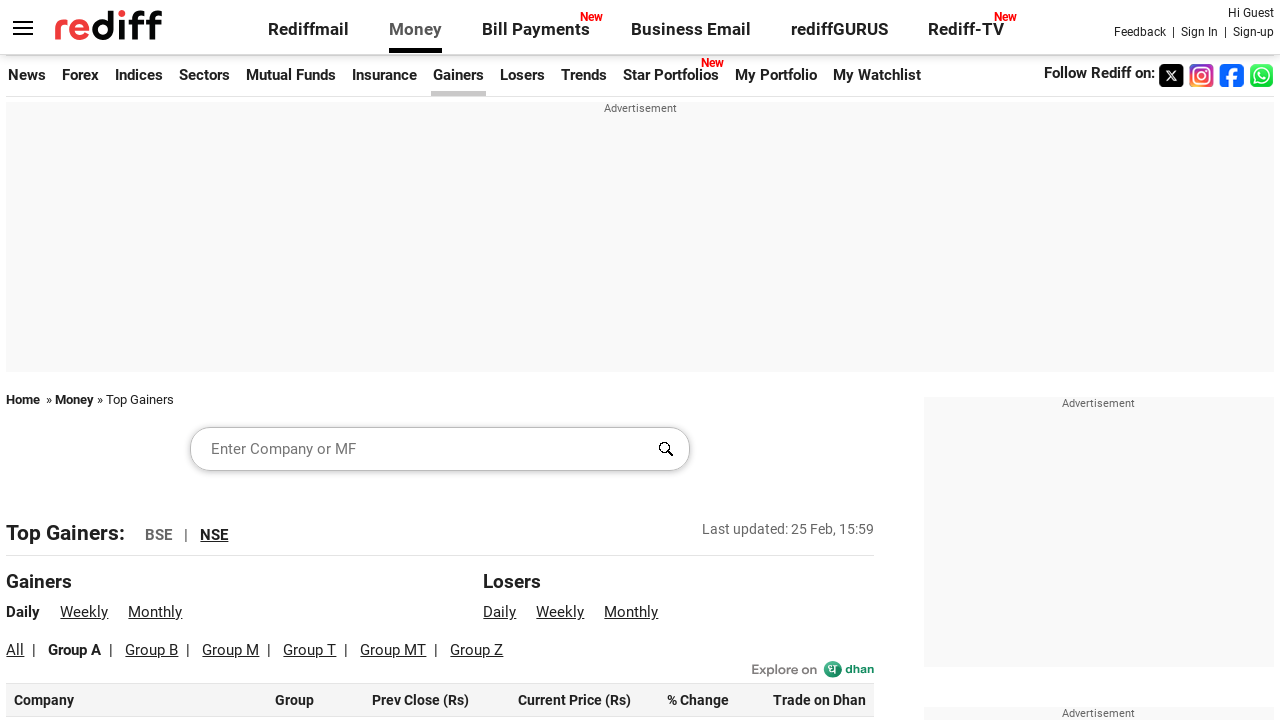

Financial data table loaded successfully
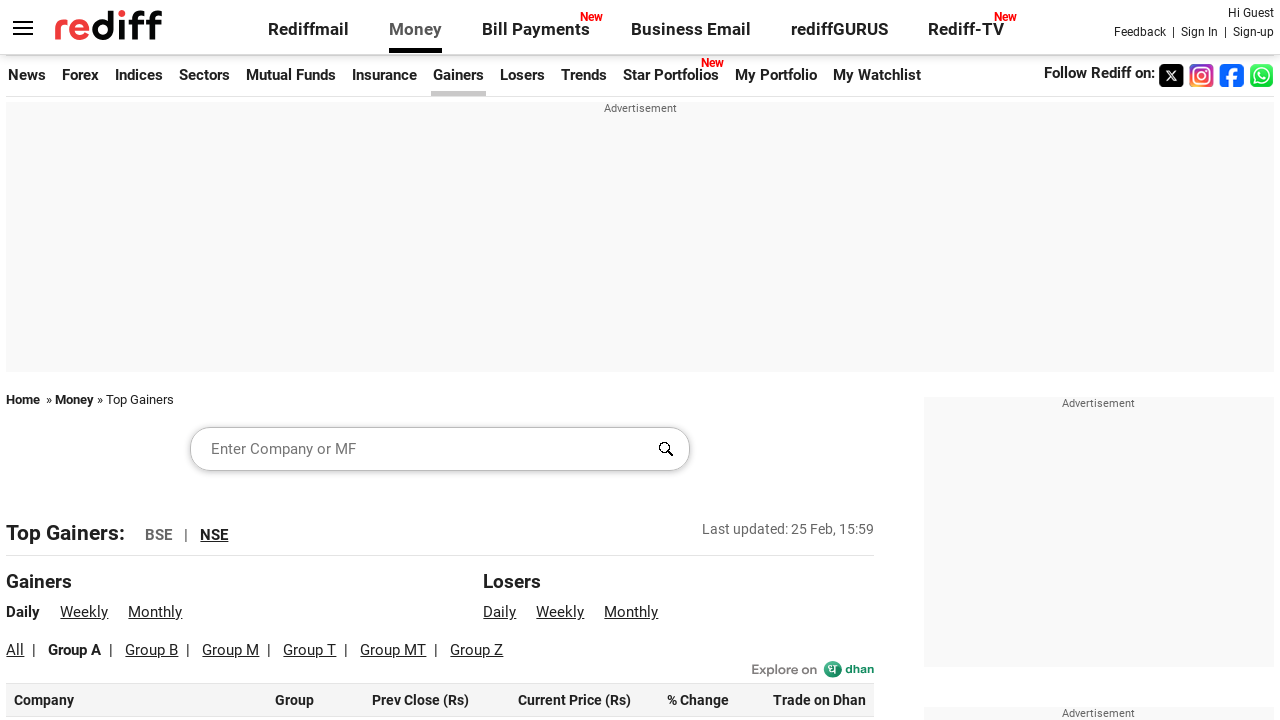

Clicked on the specific cell link in row 3, column 1 of the financial data table at (48, 360) on xpath=//*[@id='leftcontainer']/table/tbody/tr[3]/td[1]/a
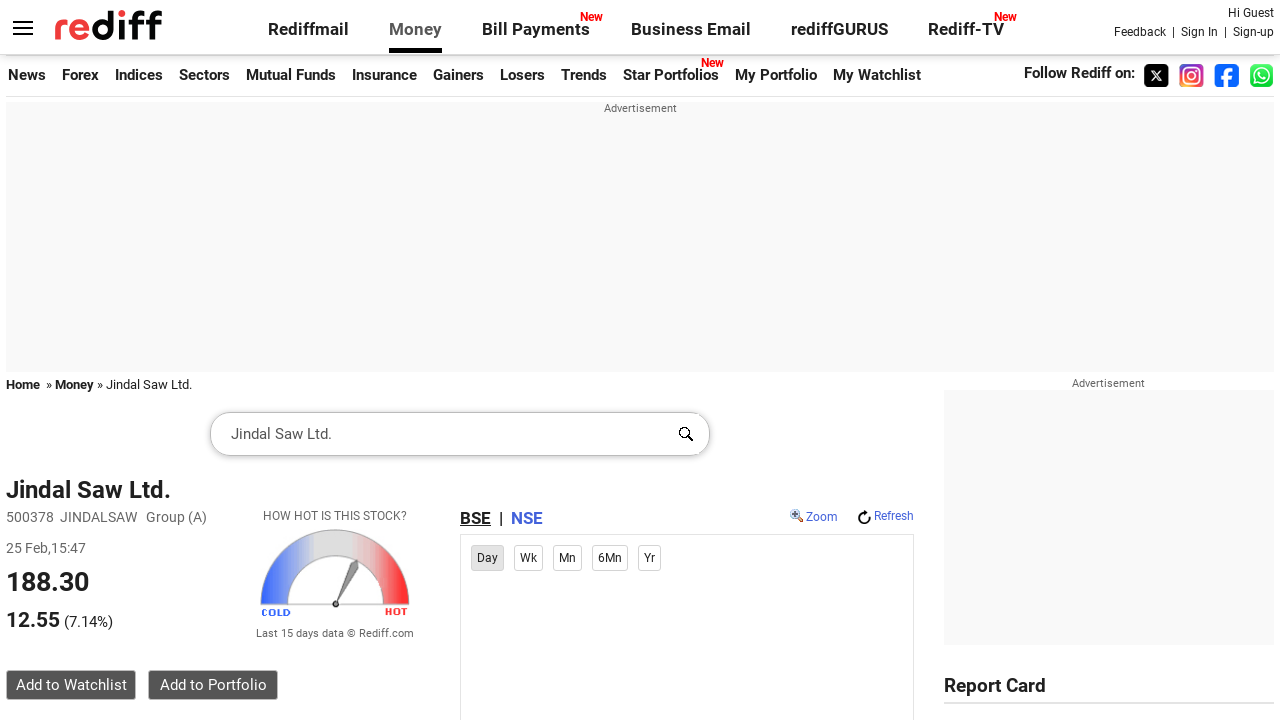

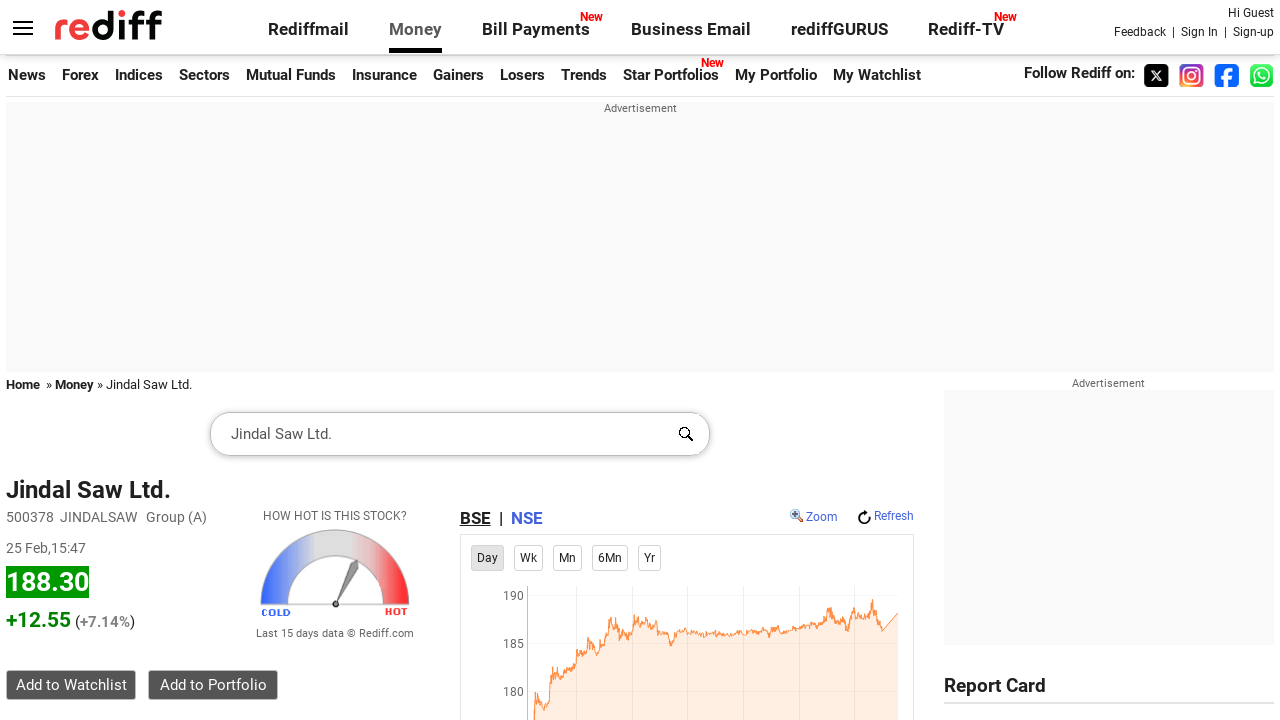